Tests window handling functionality by clicking a link that opens a new window, switching between windows, and getting window titles

Starting URL: https://practice.expandtesting.com/windows

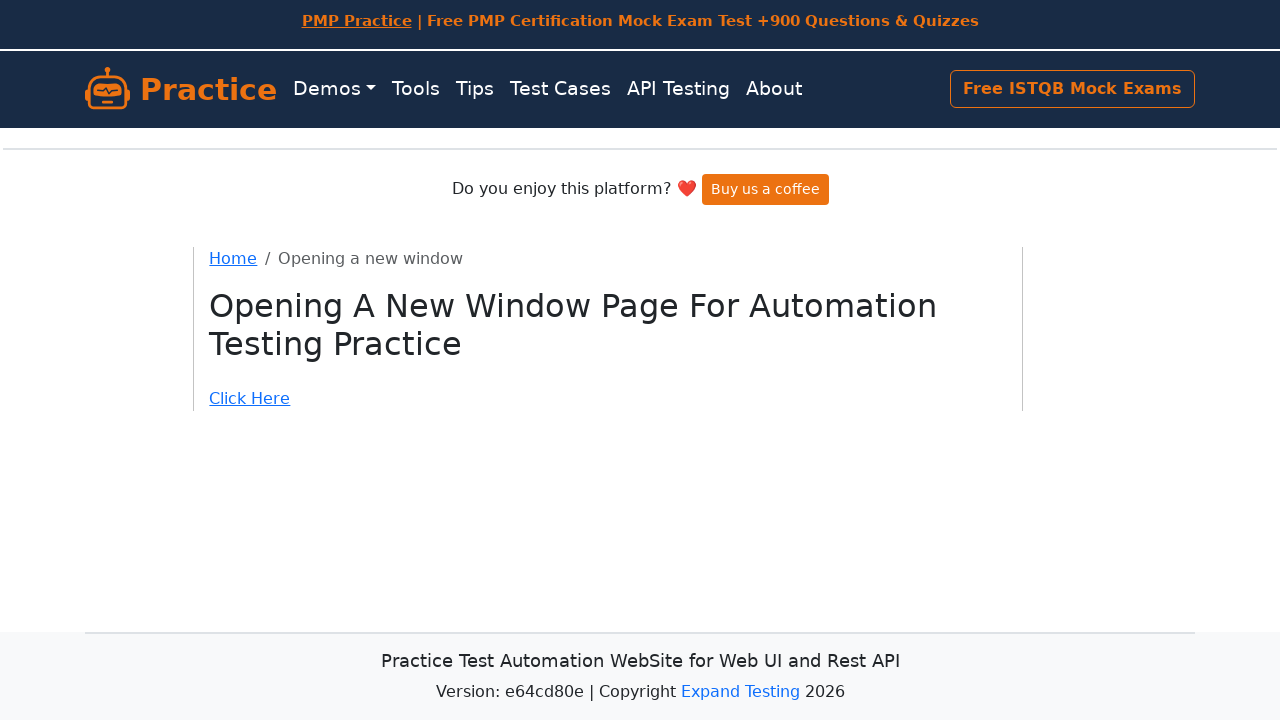

Clicked 'Click Here' link to open new window at (608, 399) on a:has-text('Click Here')
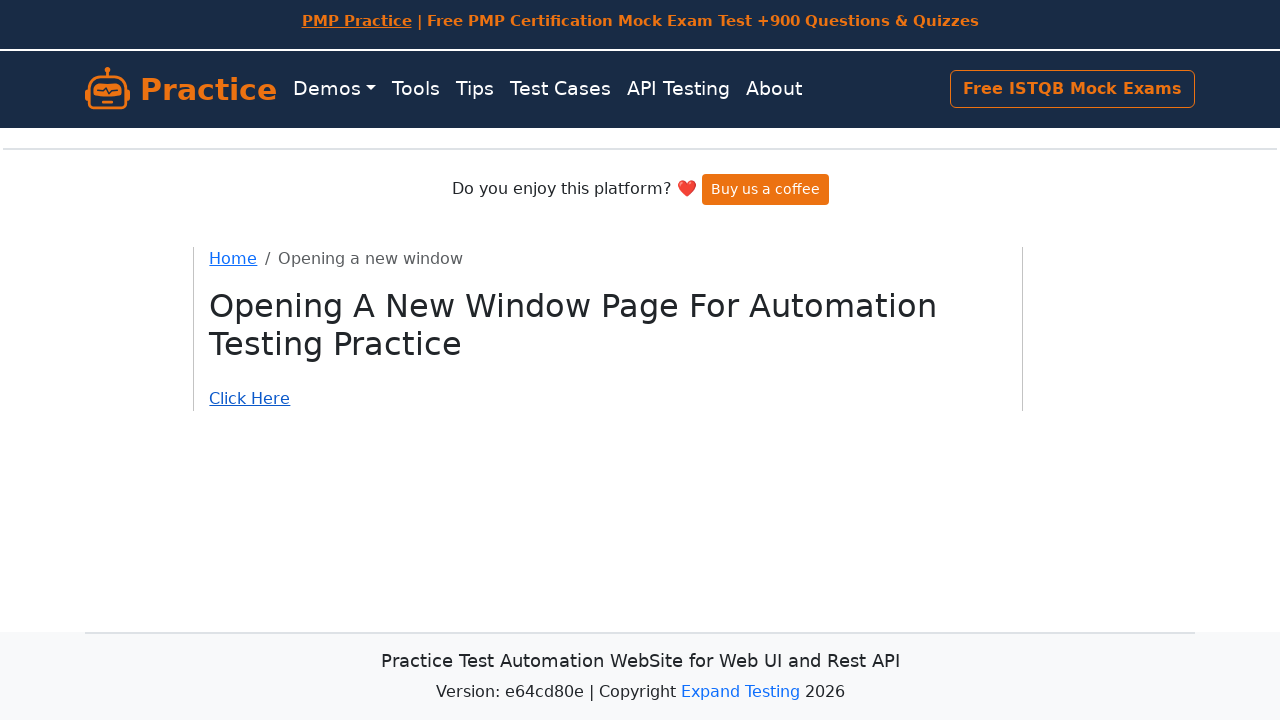

Retrieved original window title: Windows page for Automation Testing Practice
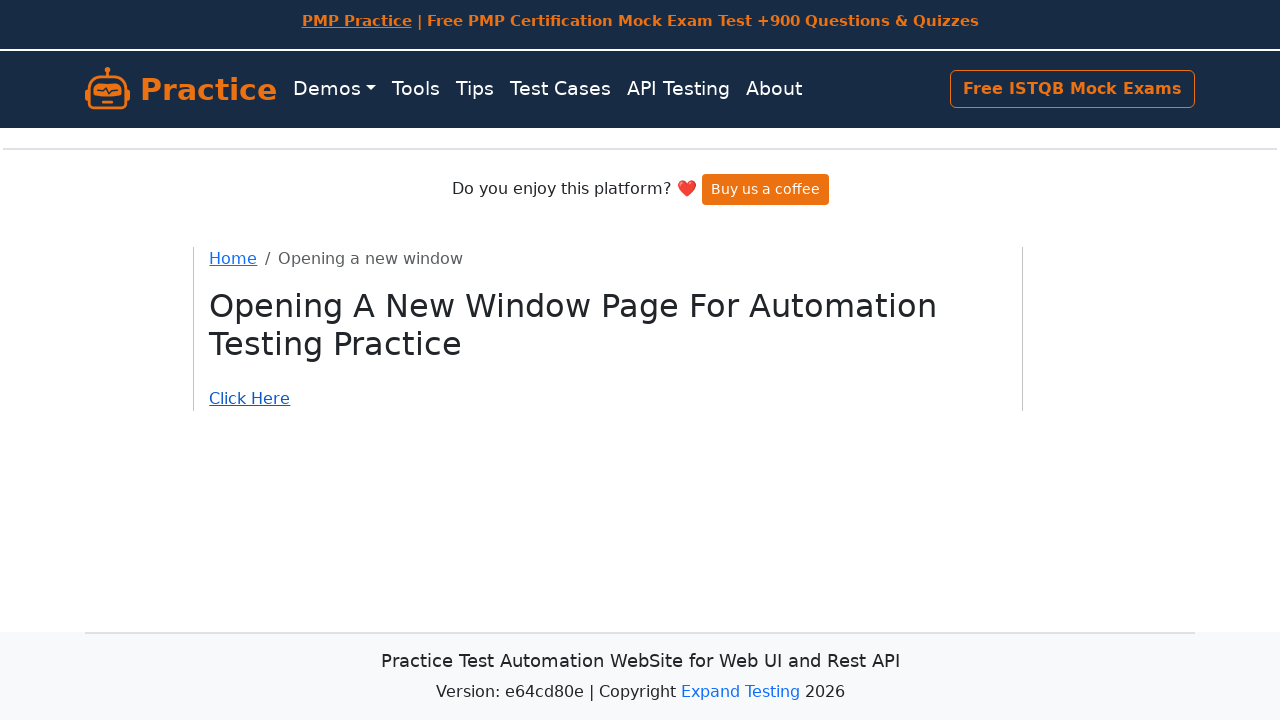

Retrieved new window title: Example of a new window
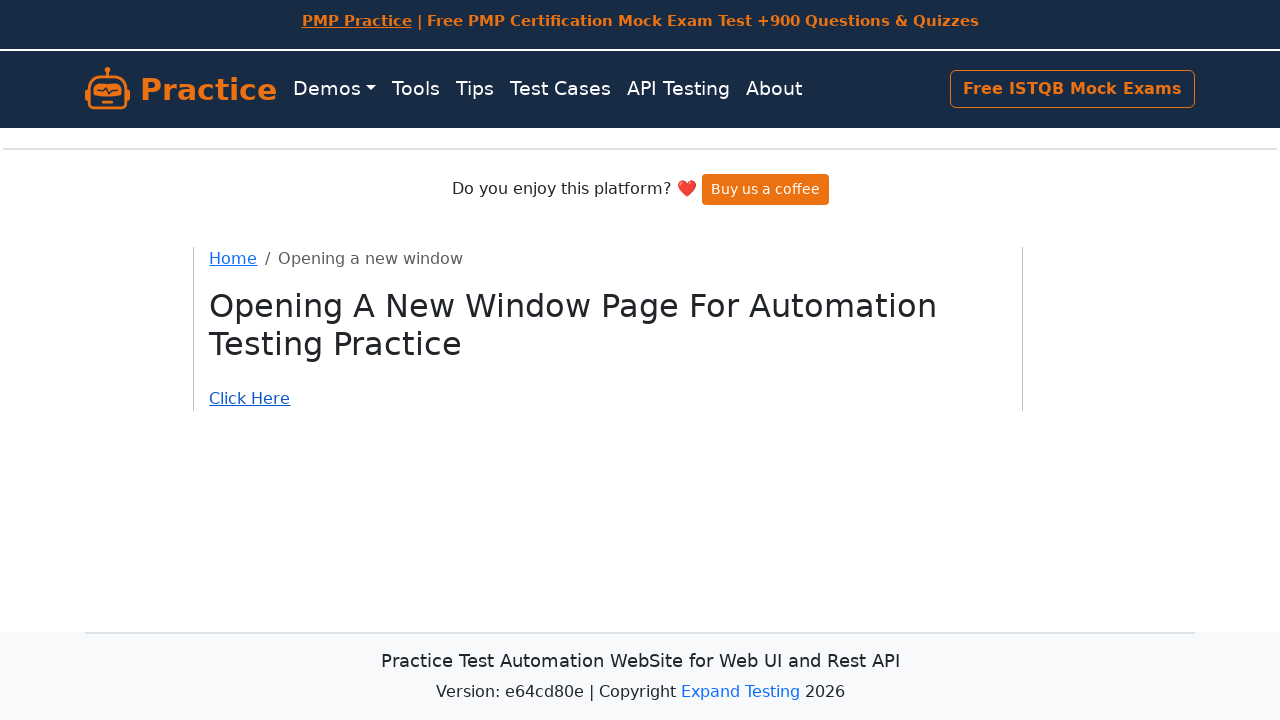

Brought original window back to front
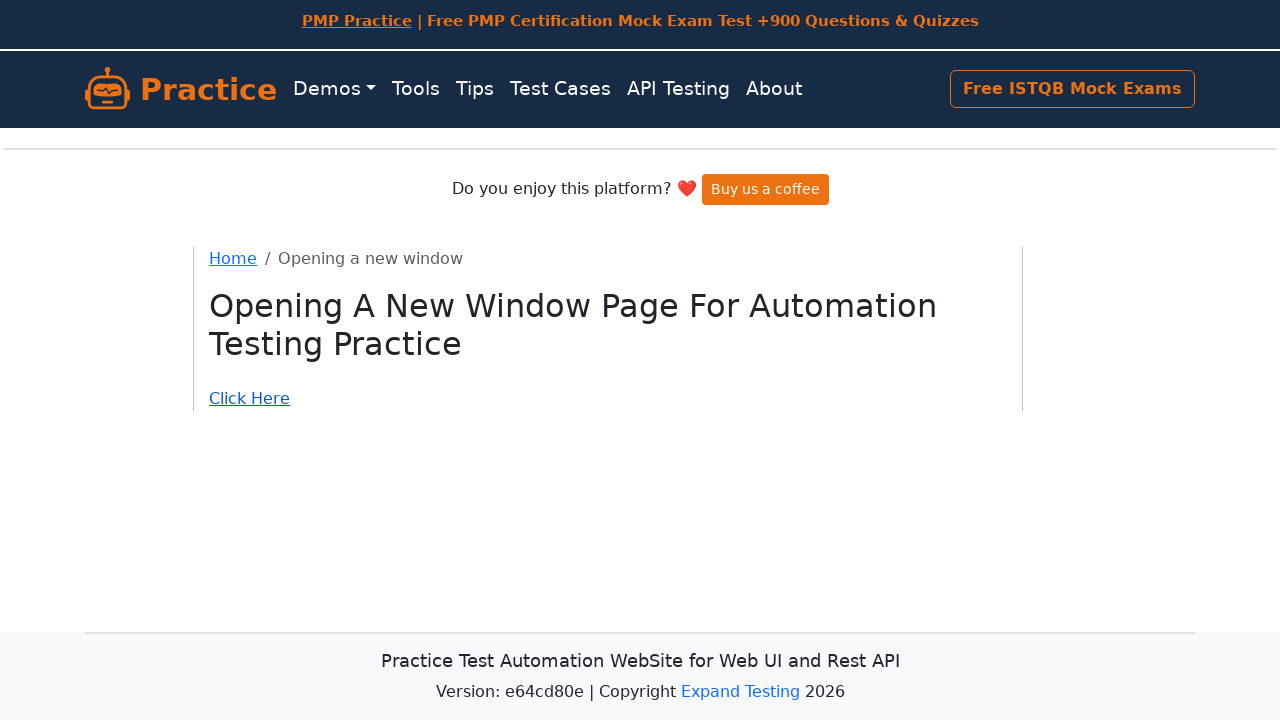

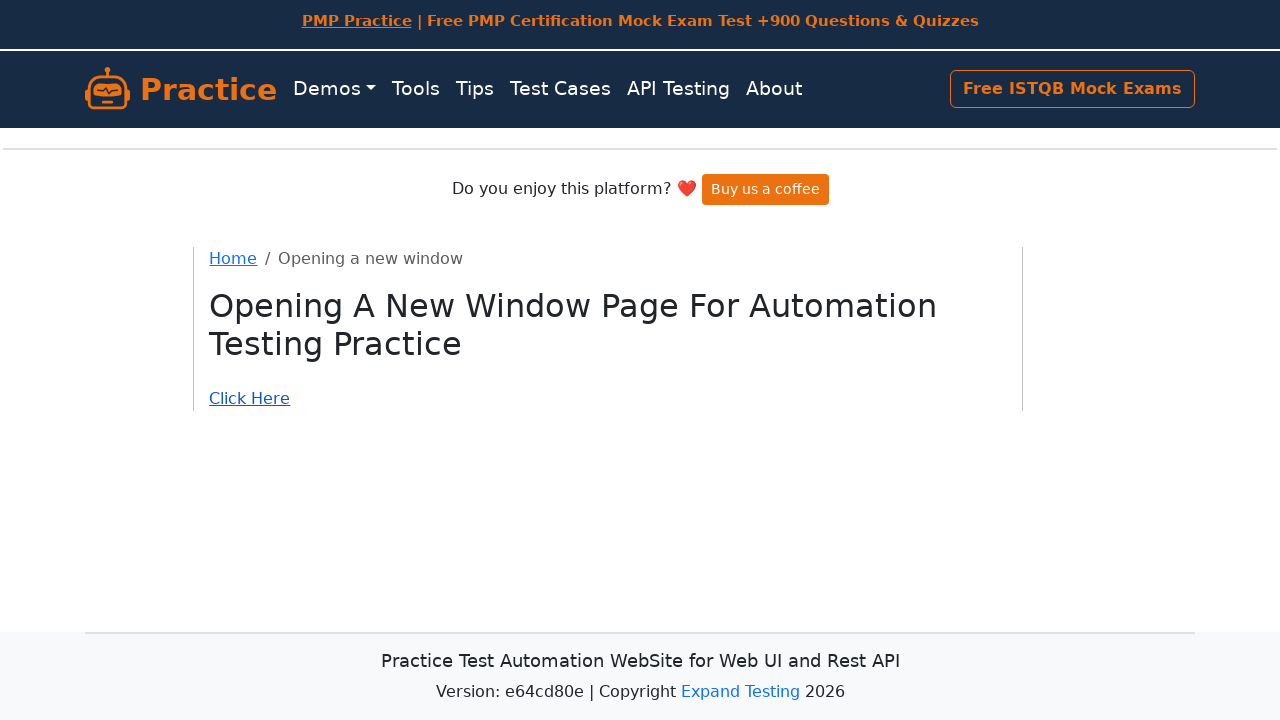